Tests tooltip display by hovering over an input field and verifying the tooltip content appears

Starting URL: https://automationfc.github.io/jquery-tooltip/

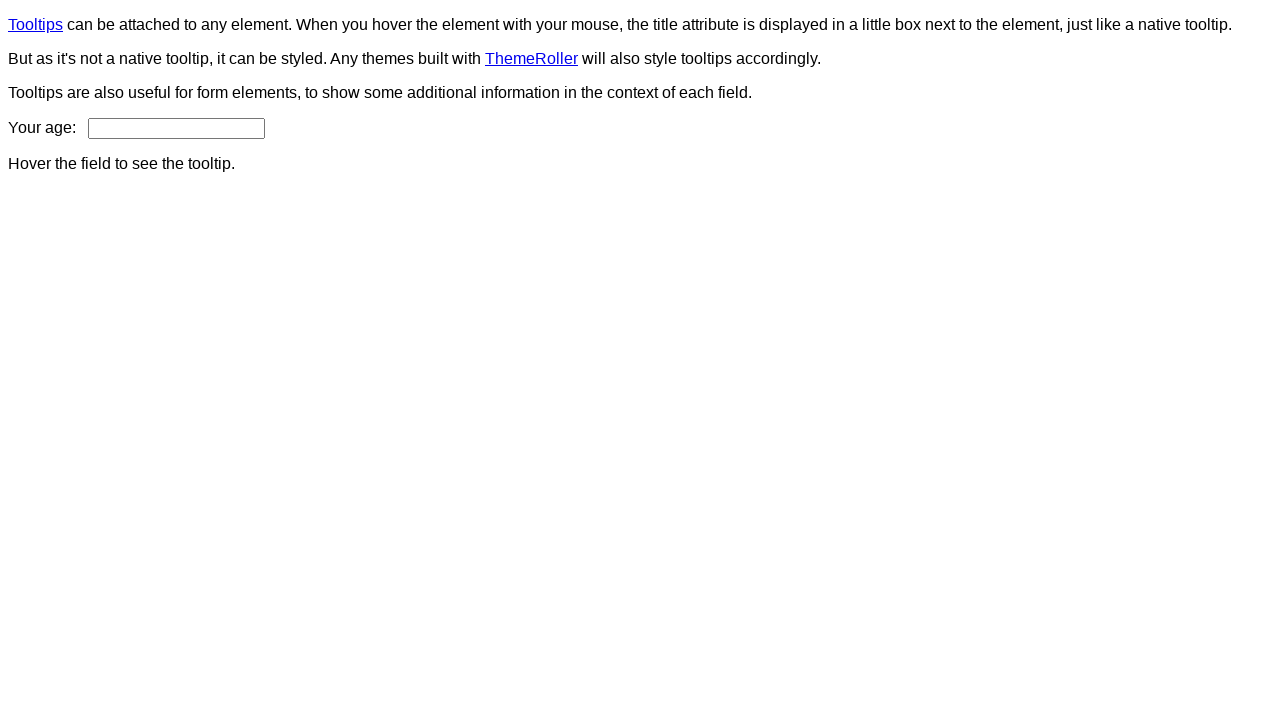

Navigated to jQuery tooltip test page
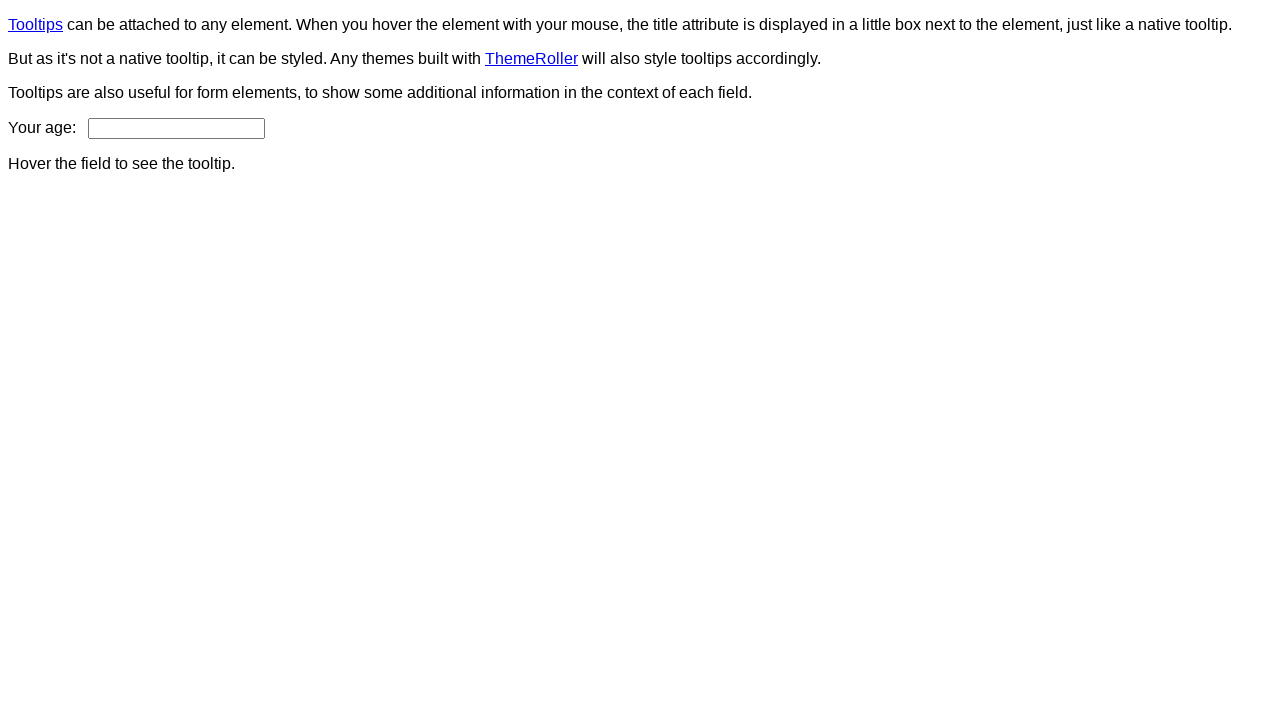

Hovered over age input field at (176, 128) on input#age
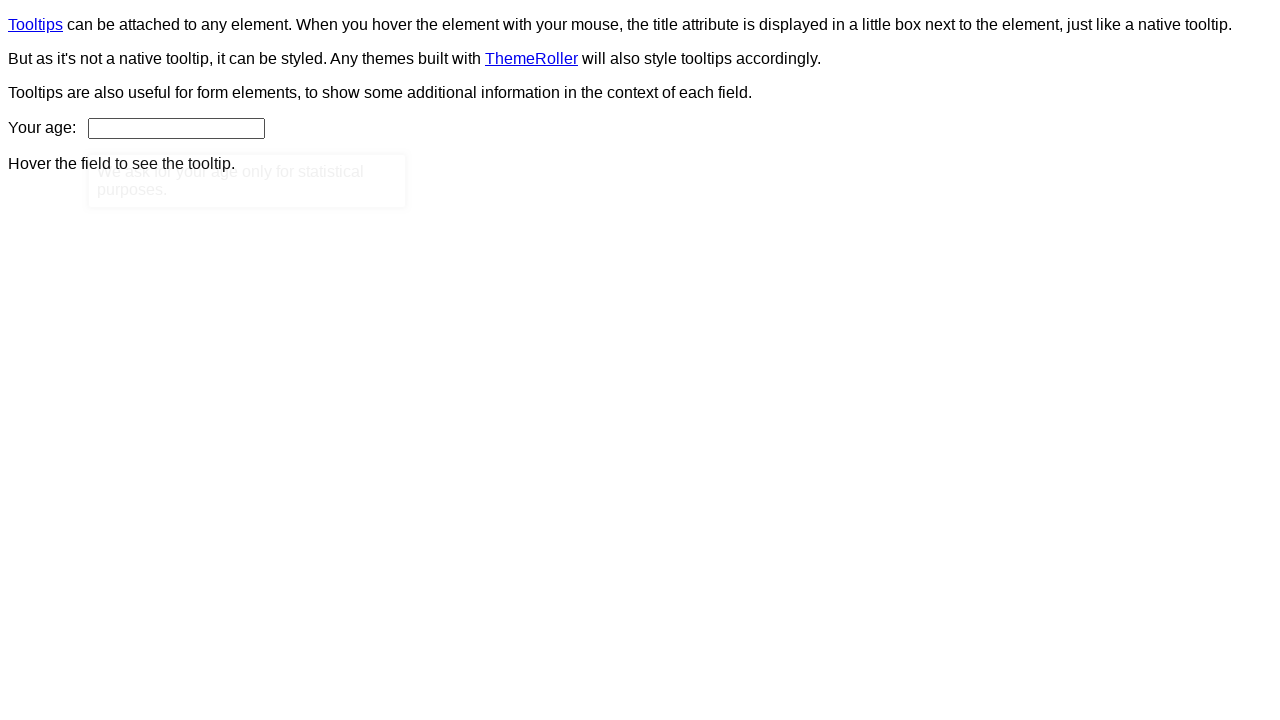

Tooltip content appeared
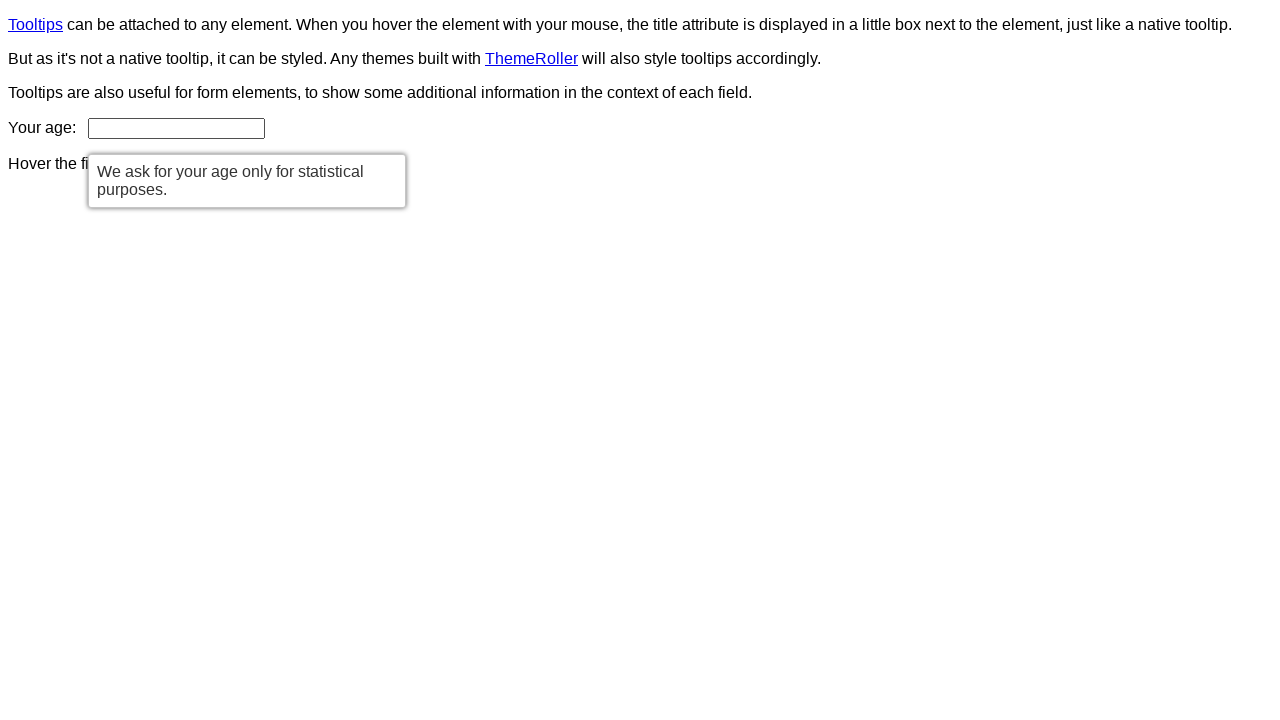

Verified tooltip content matches expected text: 'We ask for your age only for statistical purposes.'
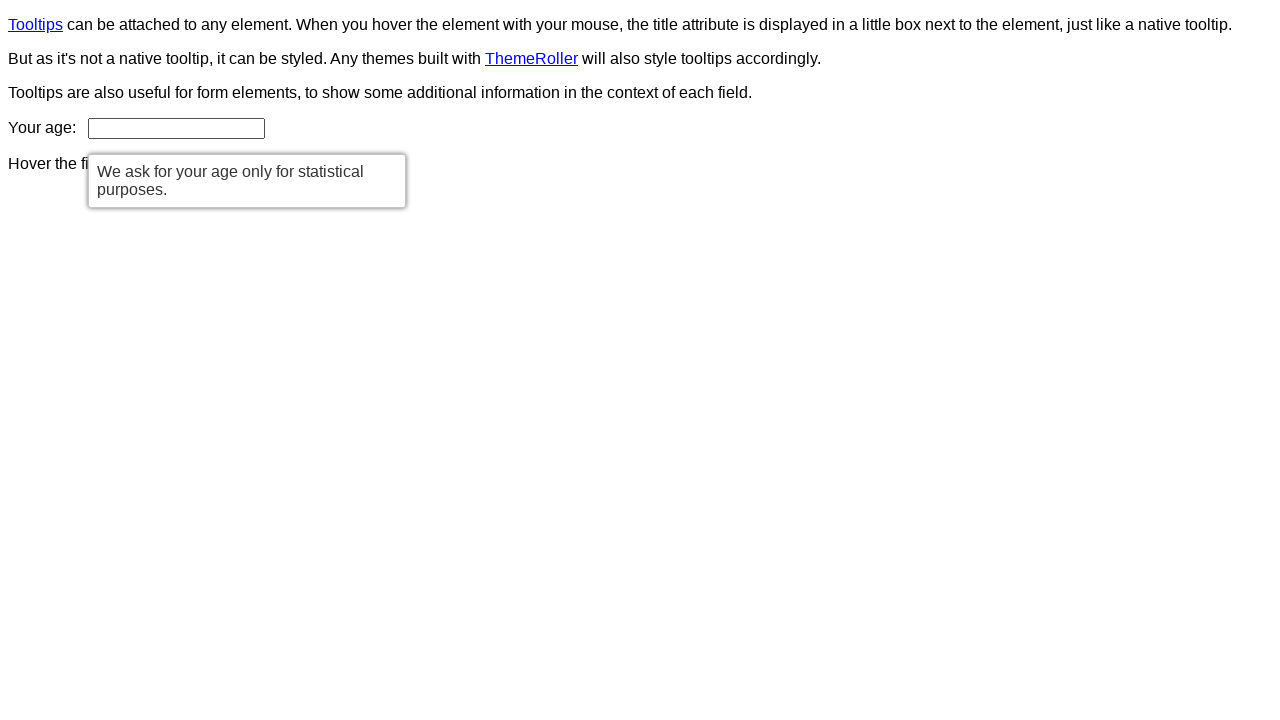

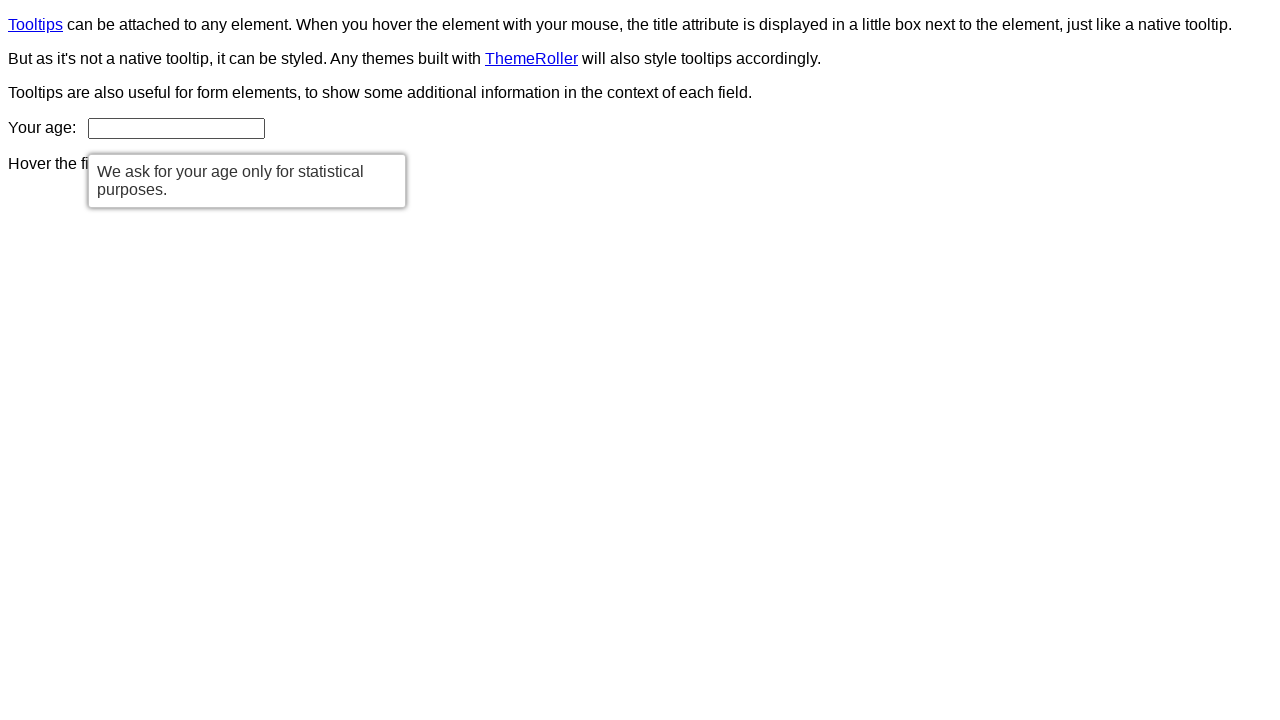